Tests copy and paste functionality by typing text in an input field, selecting all, copying, and pasting into a textarea

Starting URL: https://bonigarcia.dev/selenium-webdriver-java/web-form.html

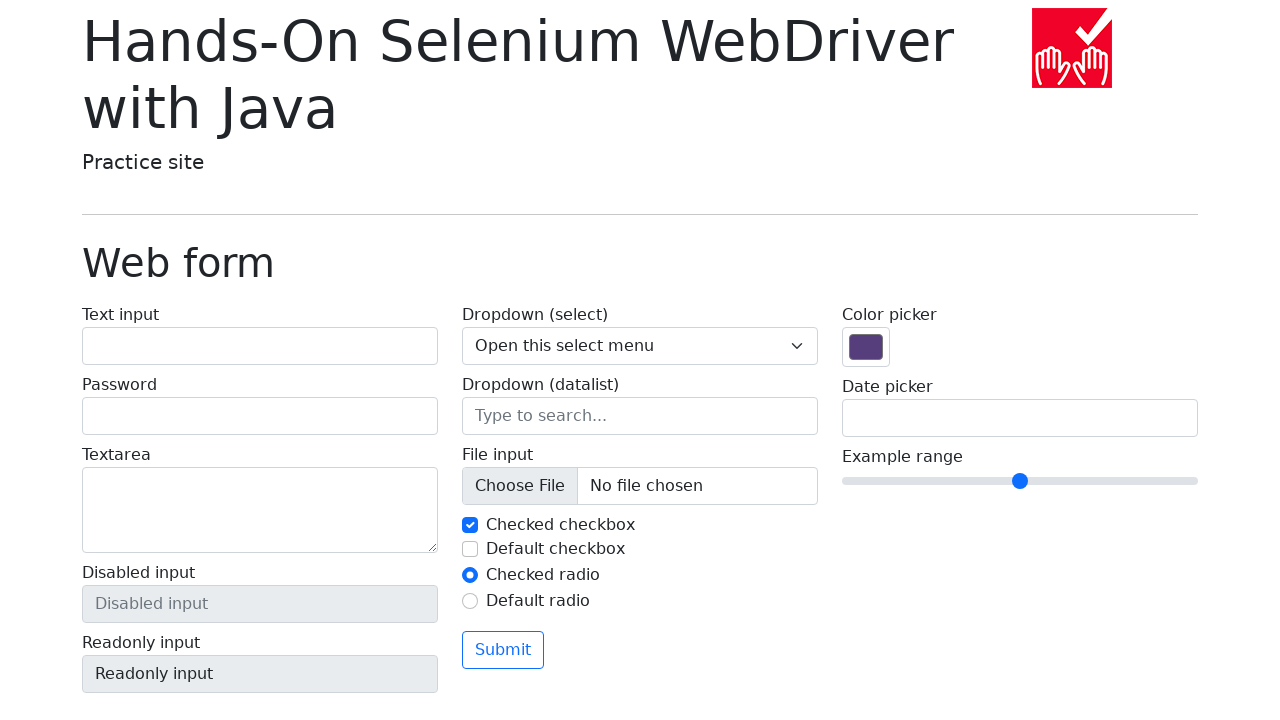

Filled input field with 'Good-ay Mate!' on input[name='my-text']
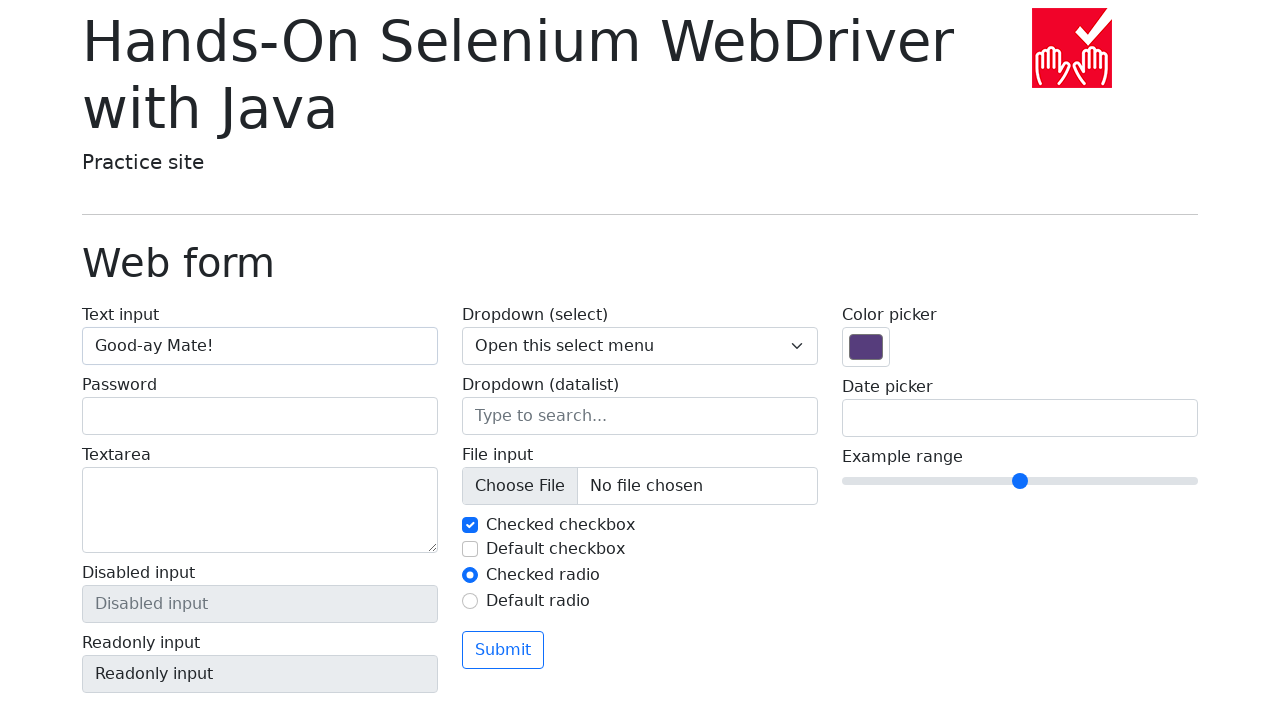

Clicked on input field to focus it at (260, 346) on input[name='my-text']
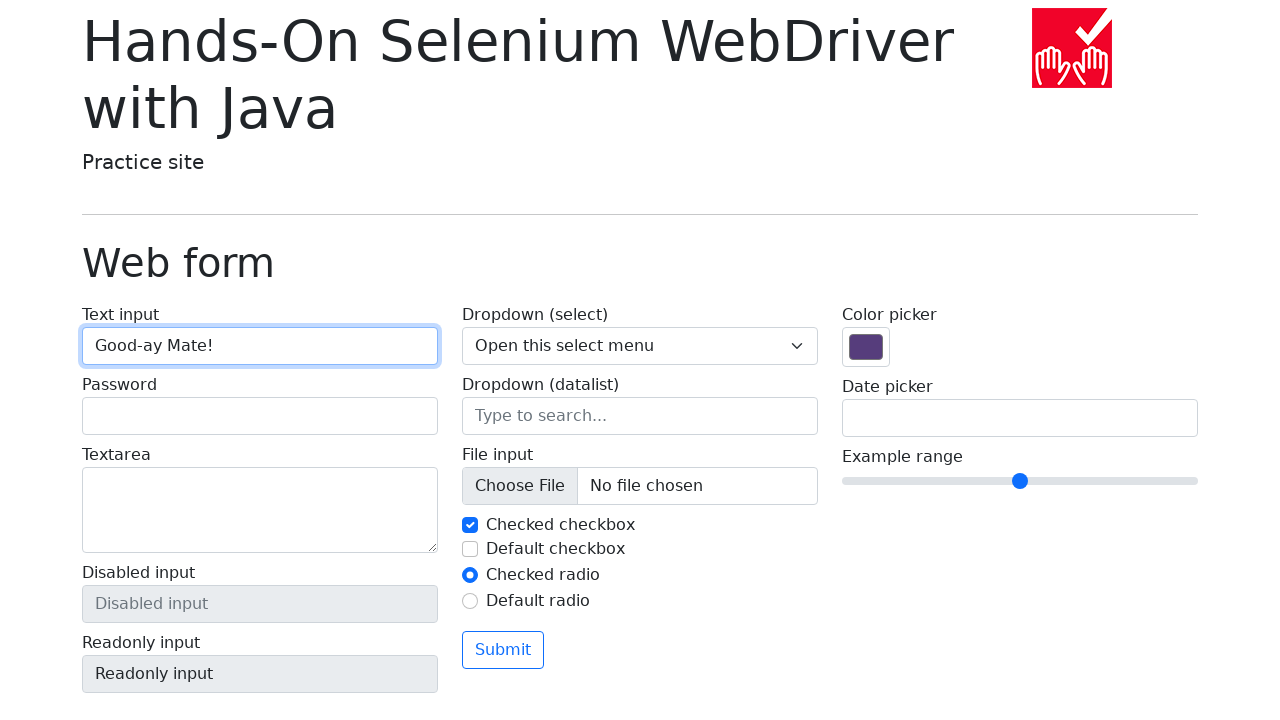

Selected all text in input field with Ctrl+A
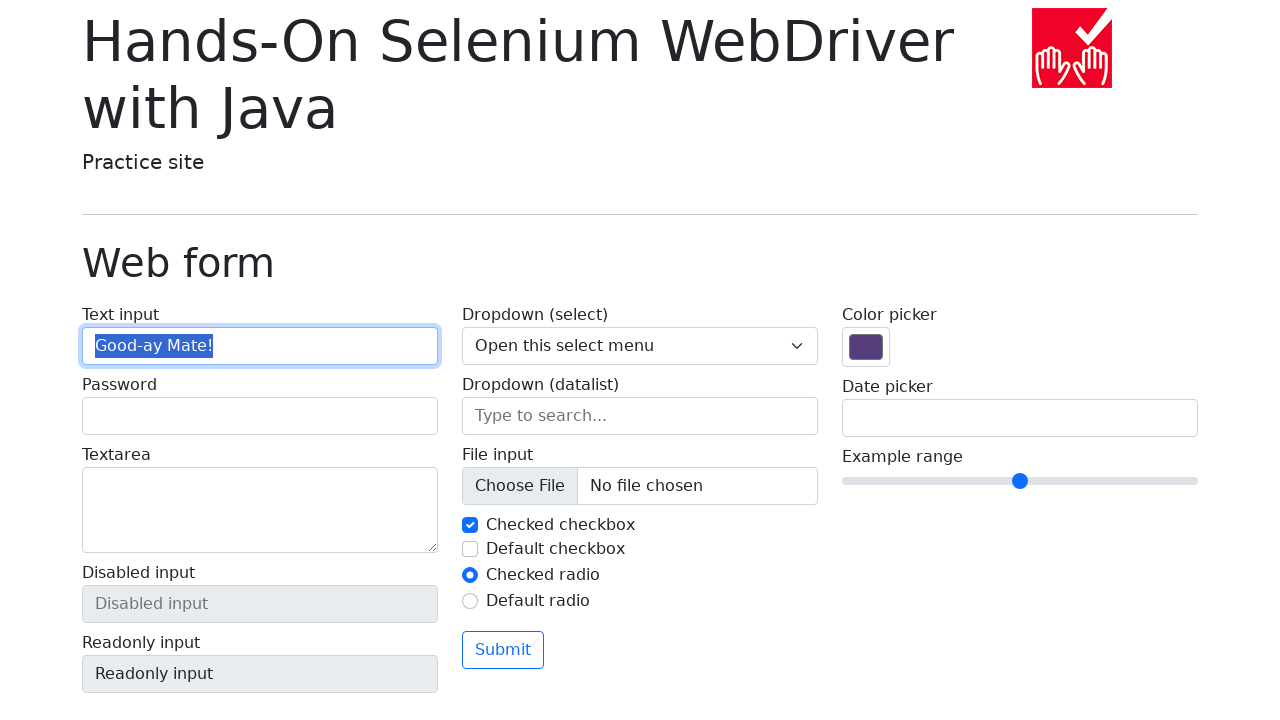

Copied selected text with Ctrl+C
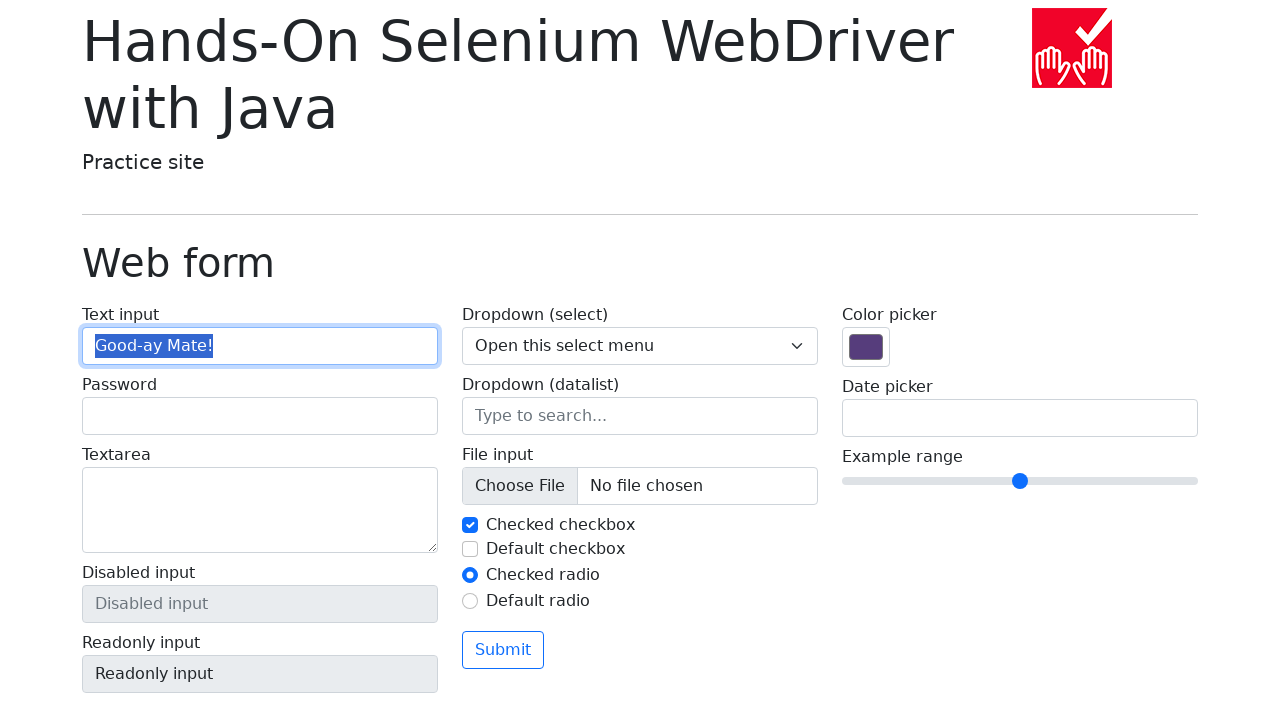

Clicked on textarea to focus it at (260, 510) on textarea[name='my-textarea']
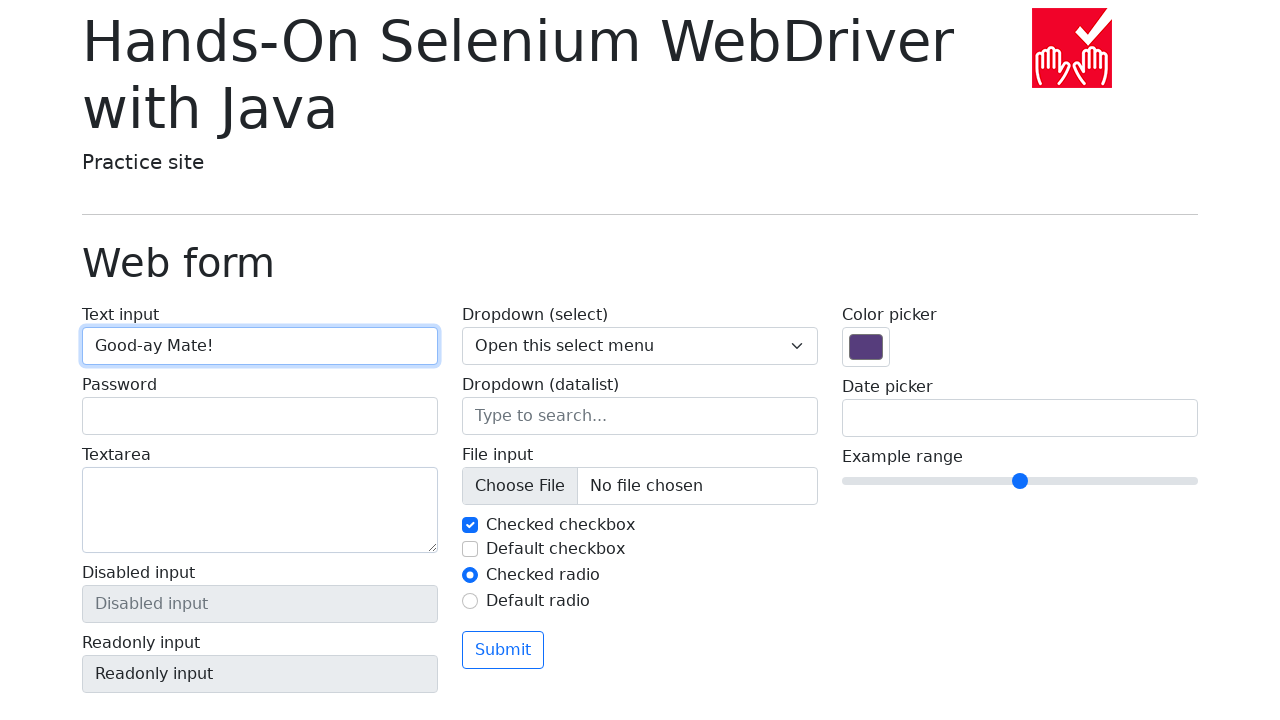

Pasted text into textarea with Ctrl+V
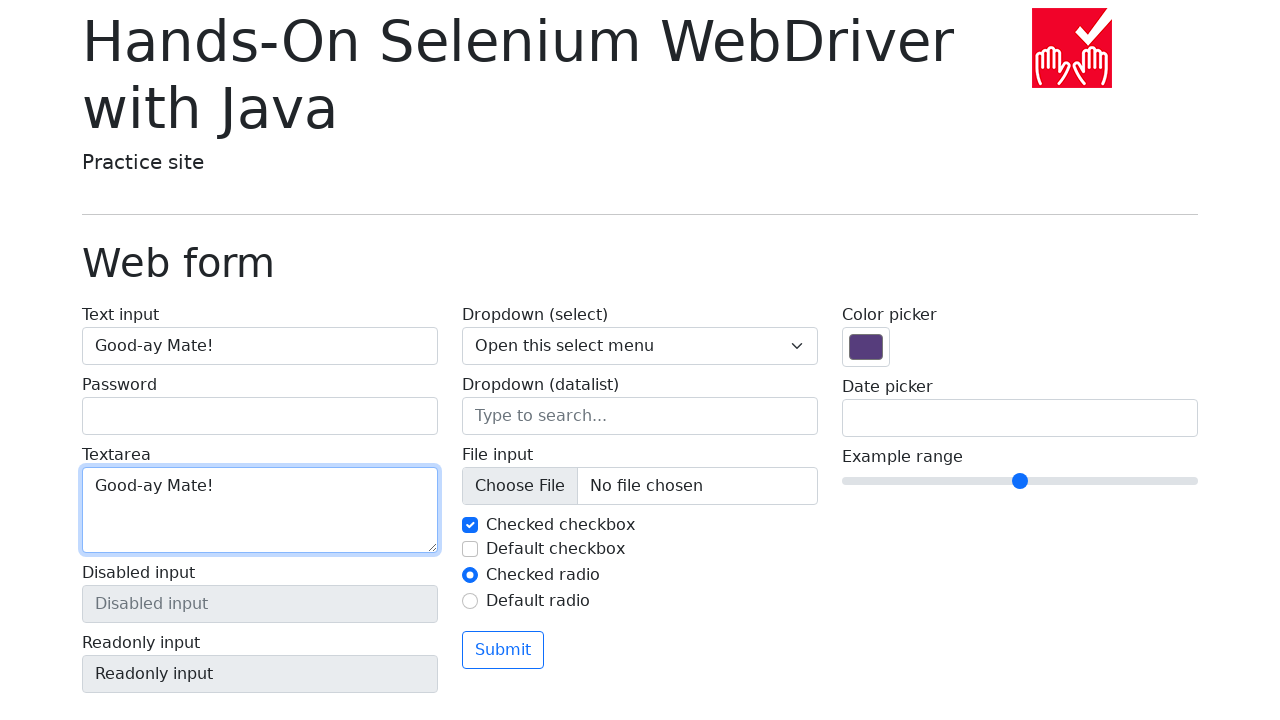

Retrieved value from input field
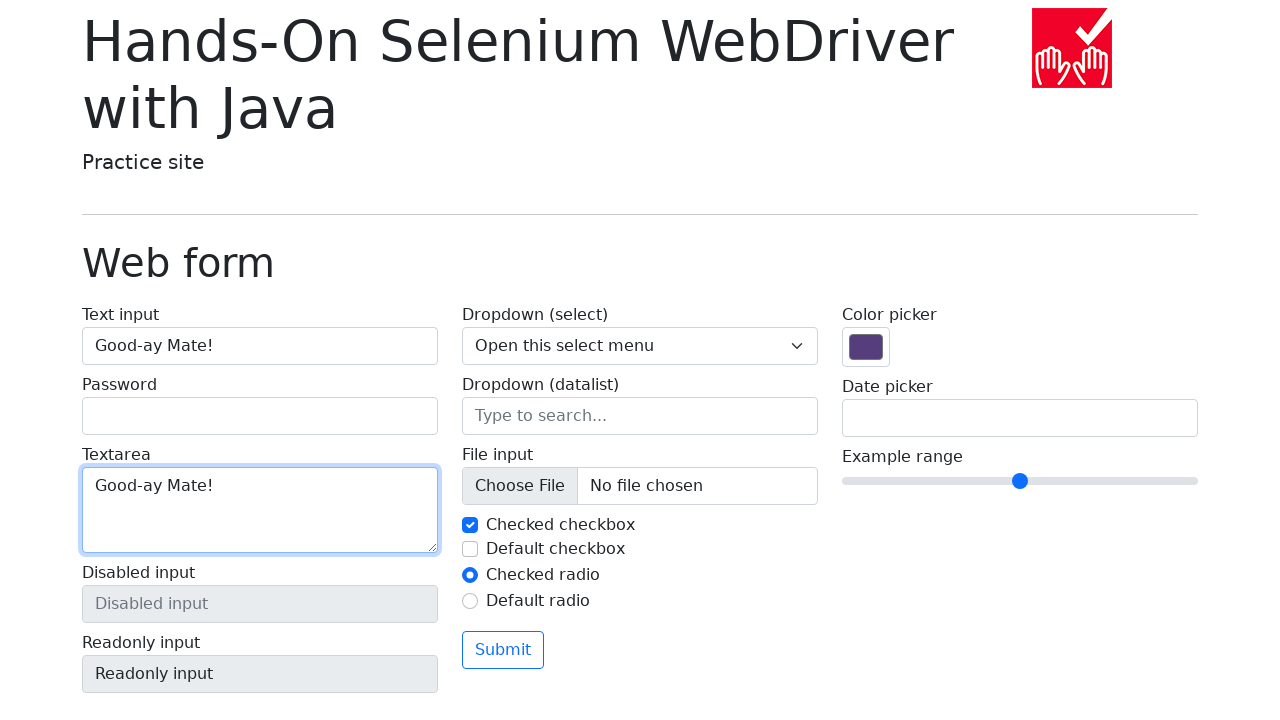

Retrieved value from textarea
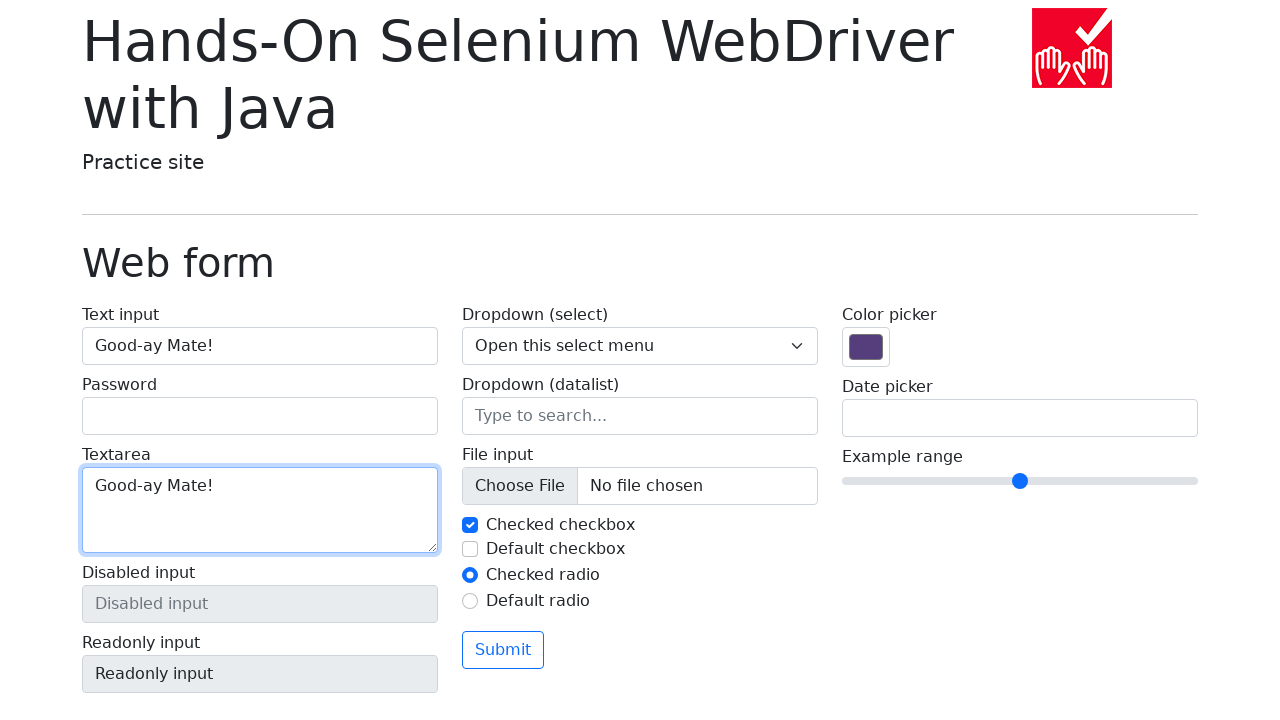

Assertion passed: input and textarea values match
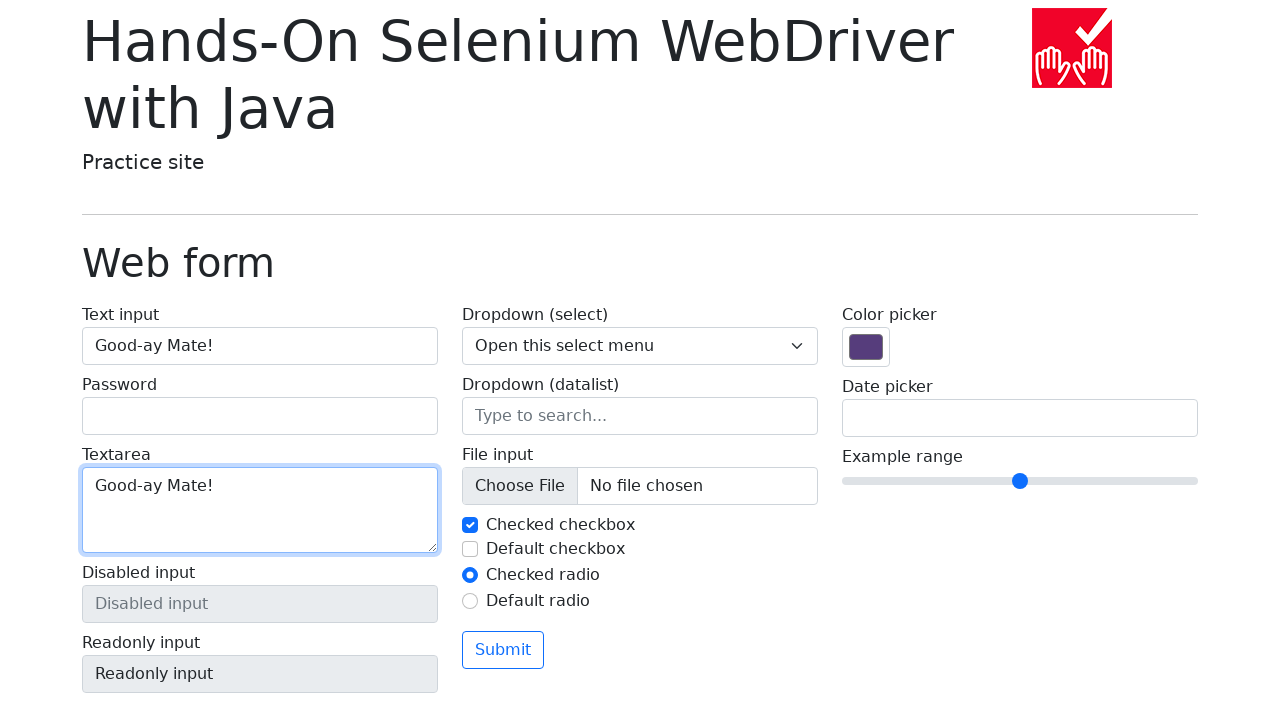

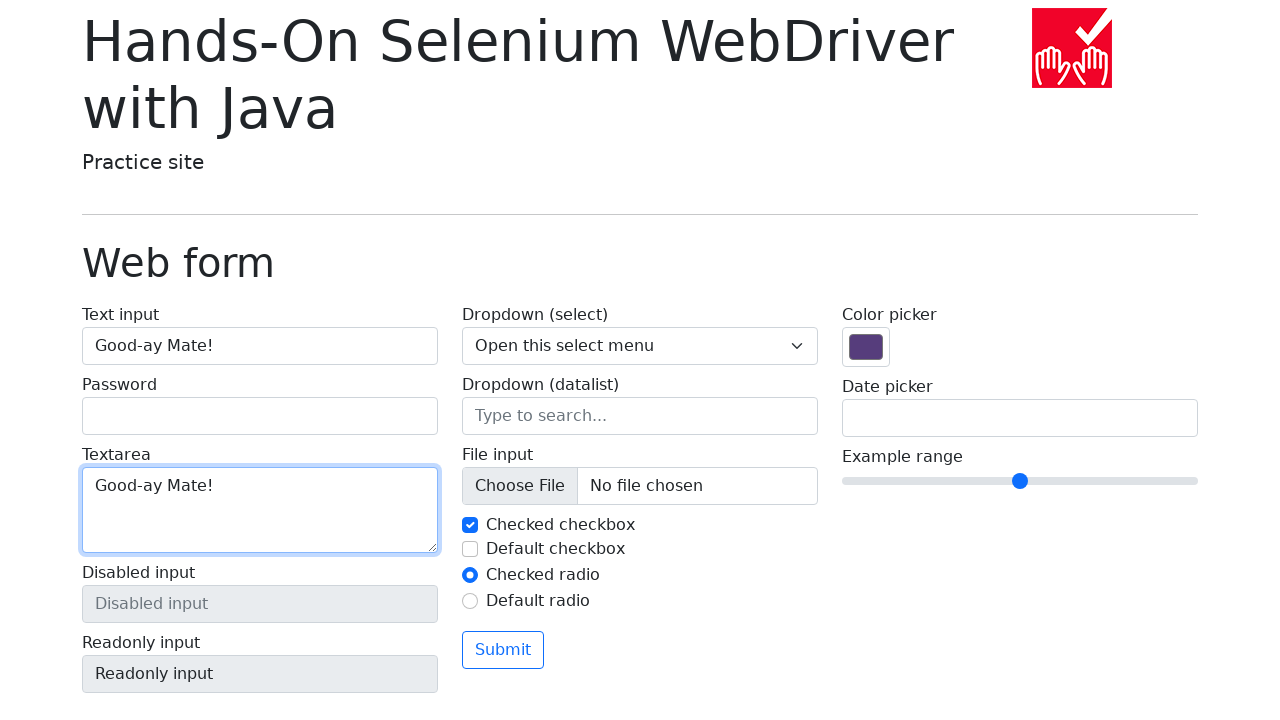